Navigates to the Products page and verifies the page loads correctly

Starting URL: https://automationexercise.com/

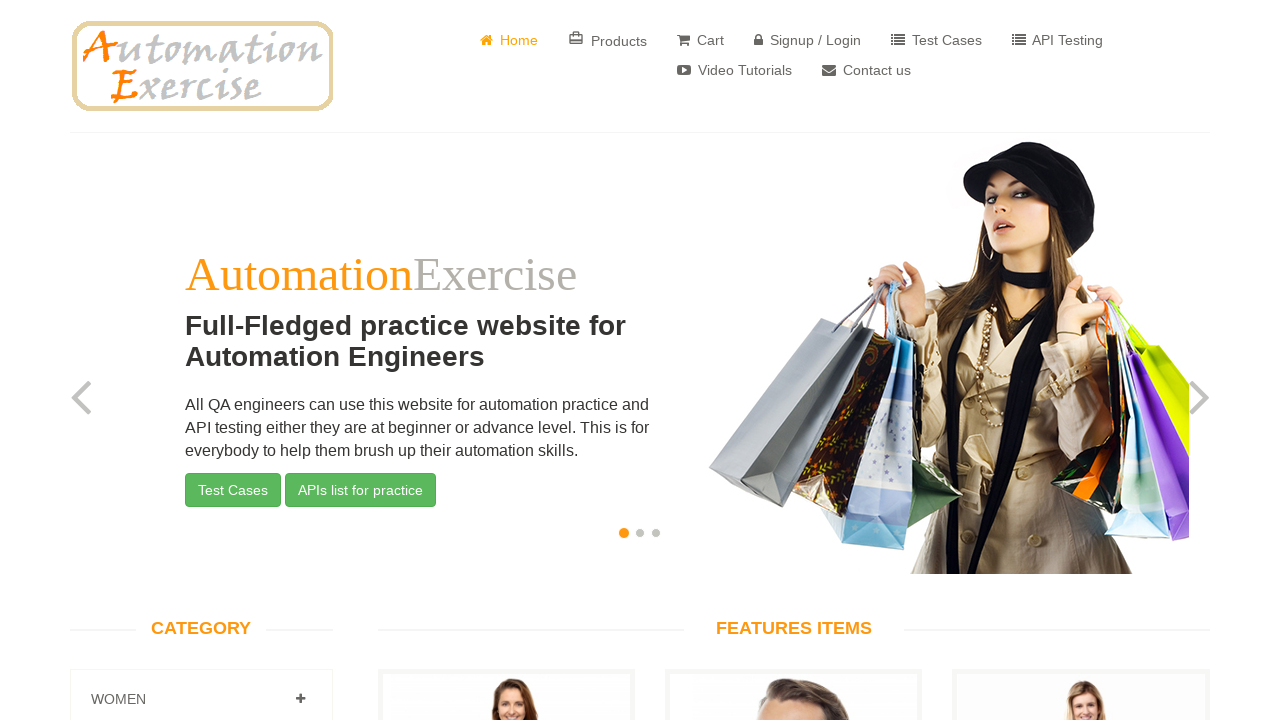

Clicked on Products link at (608, 40) on text=Products
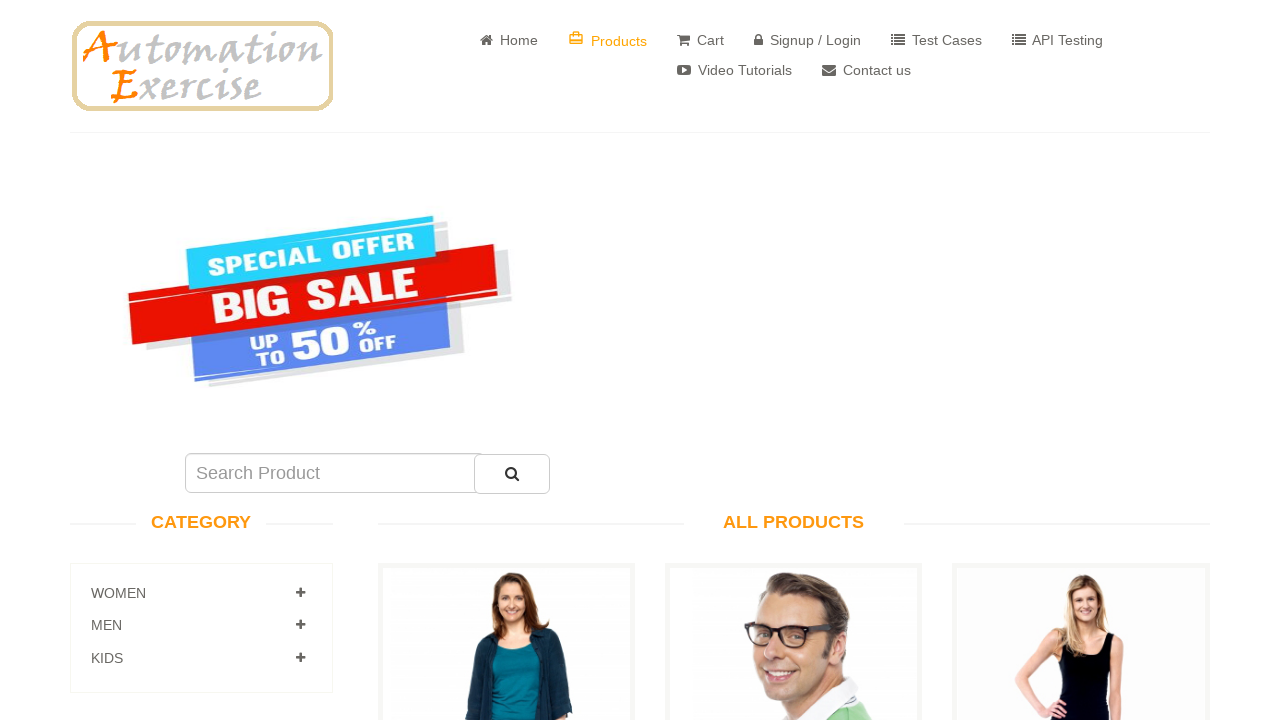

Products page loaded - title element found
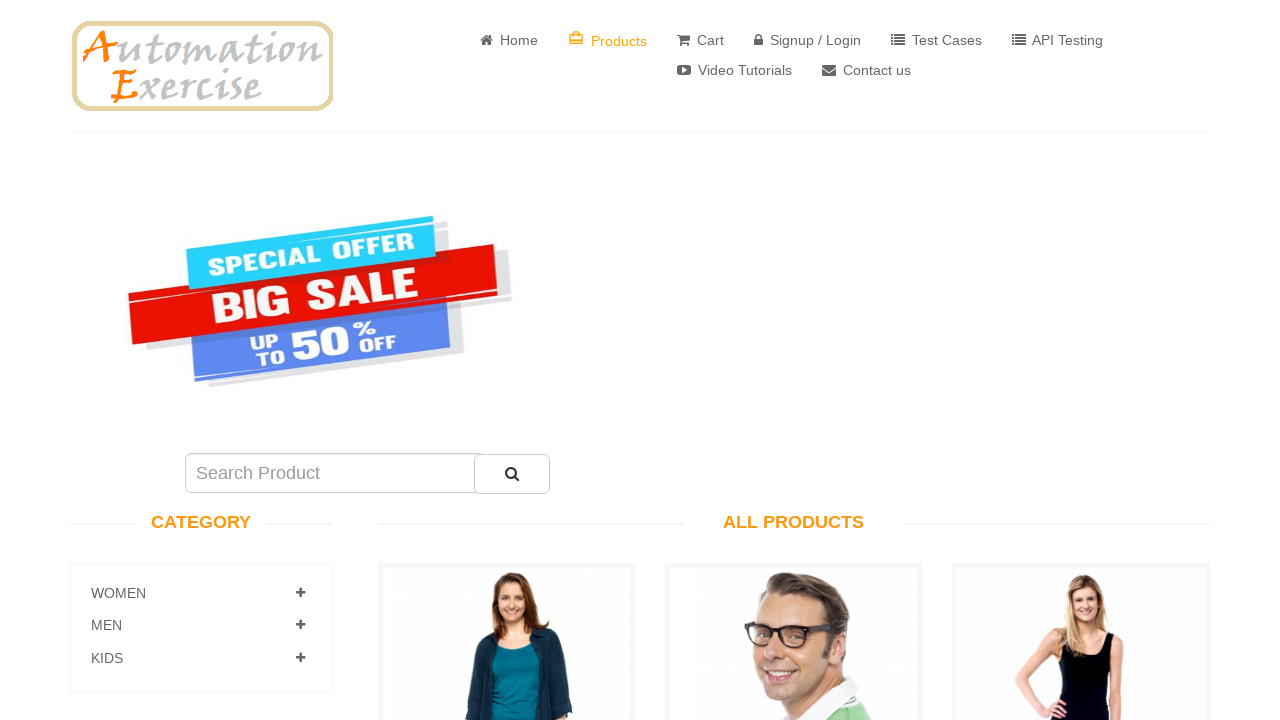

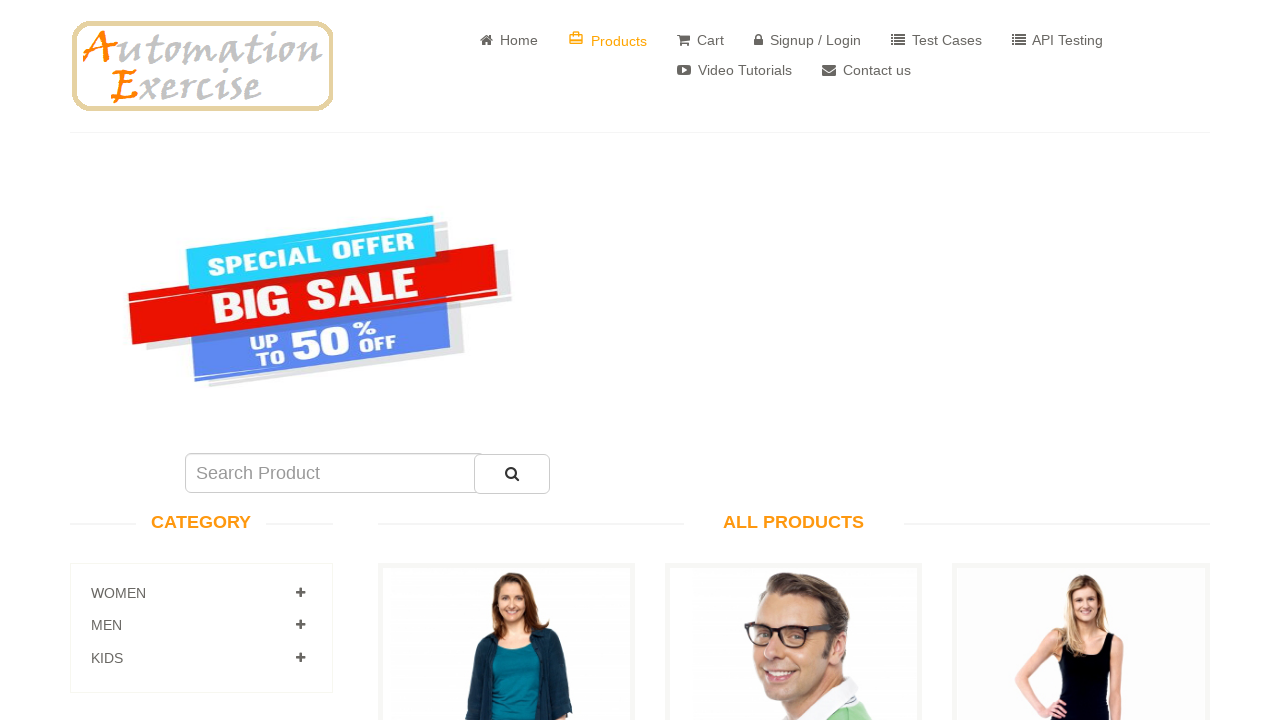